Tests dropdown selection functionality by selecting options in different ways

Starting URL: https://www.nationwide.com

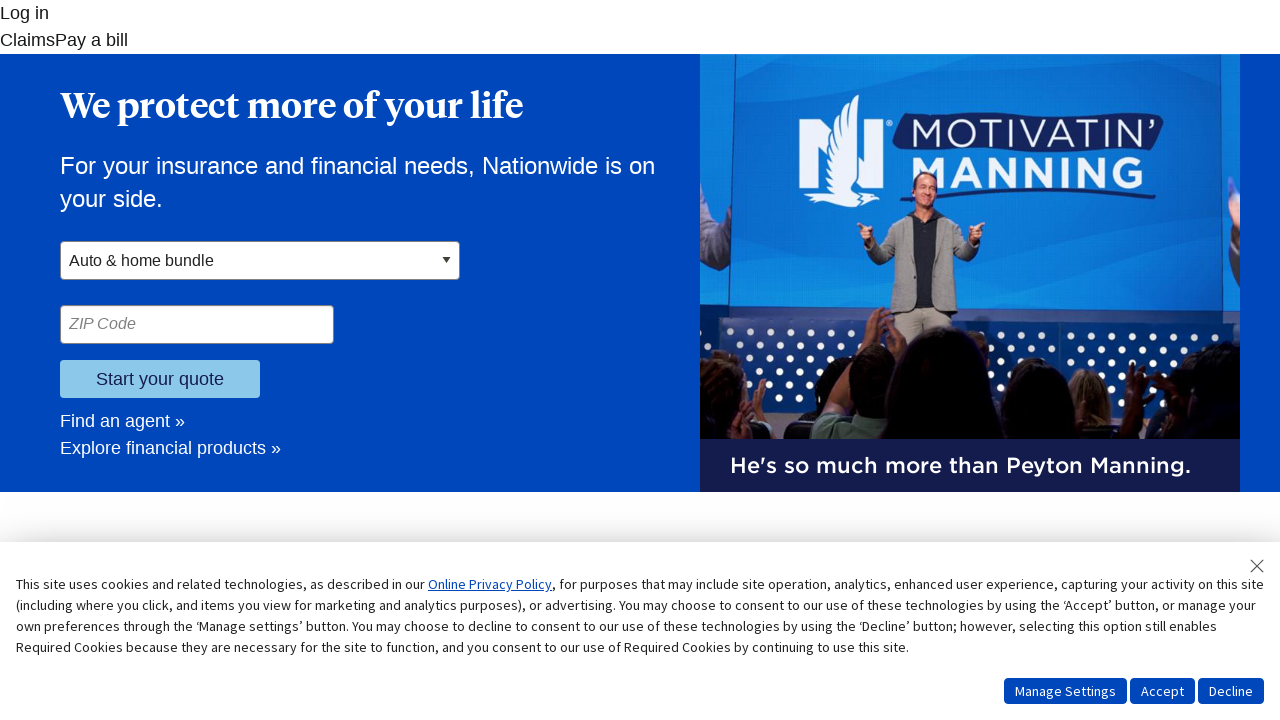

Selected second option in dropdown by index on //select[@id='customSelectQuote']
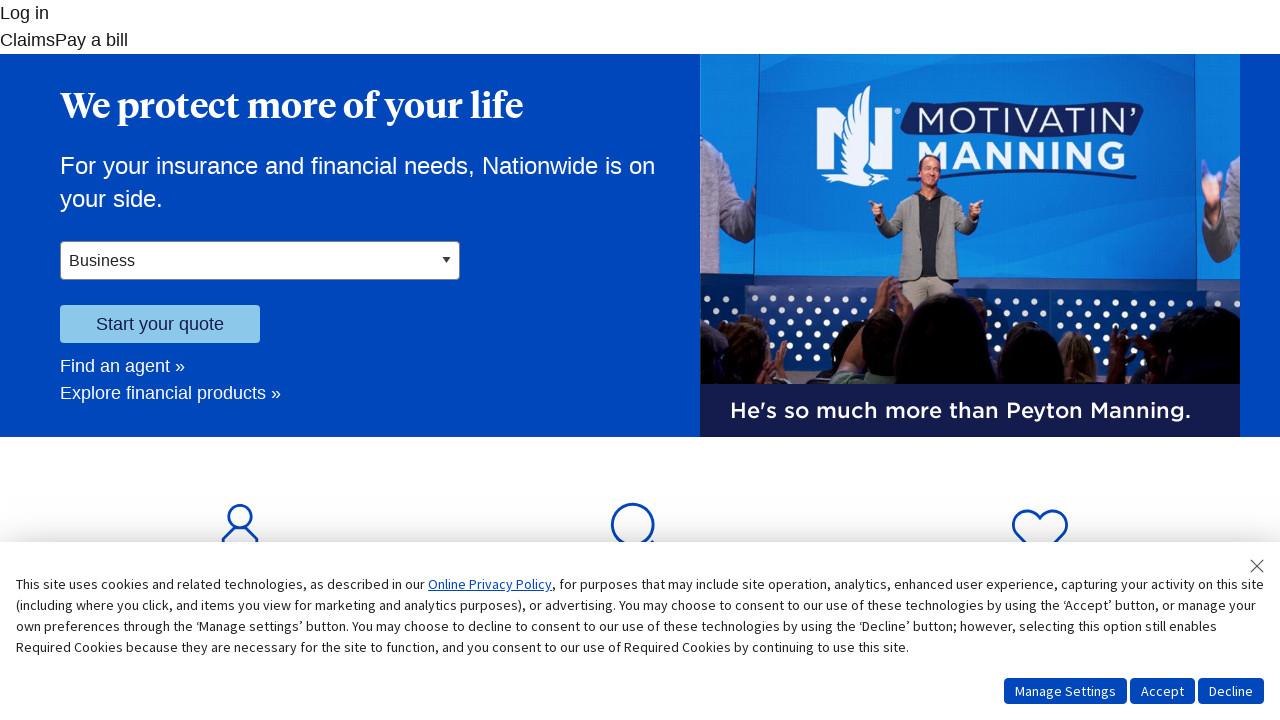

Selected 'Homeowners' option in dropdown by value on //select[@id='customSelectQuote']
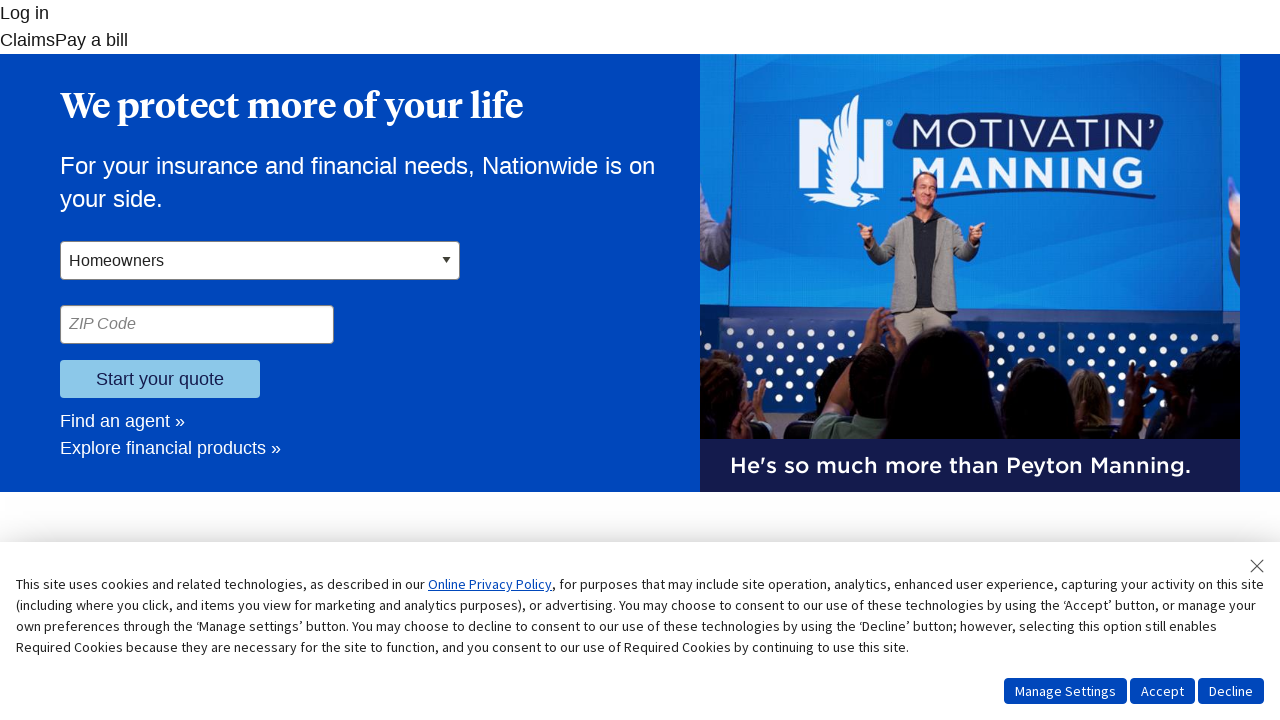

Selected 'Auto' option in dropdown by visible text on //select[@id='customSelectQuote']
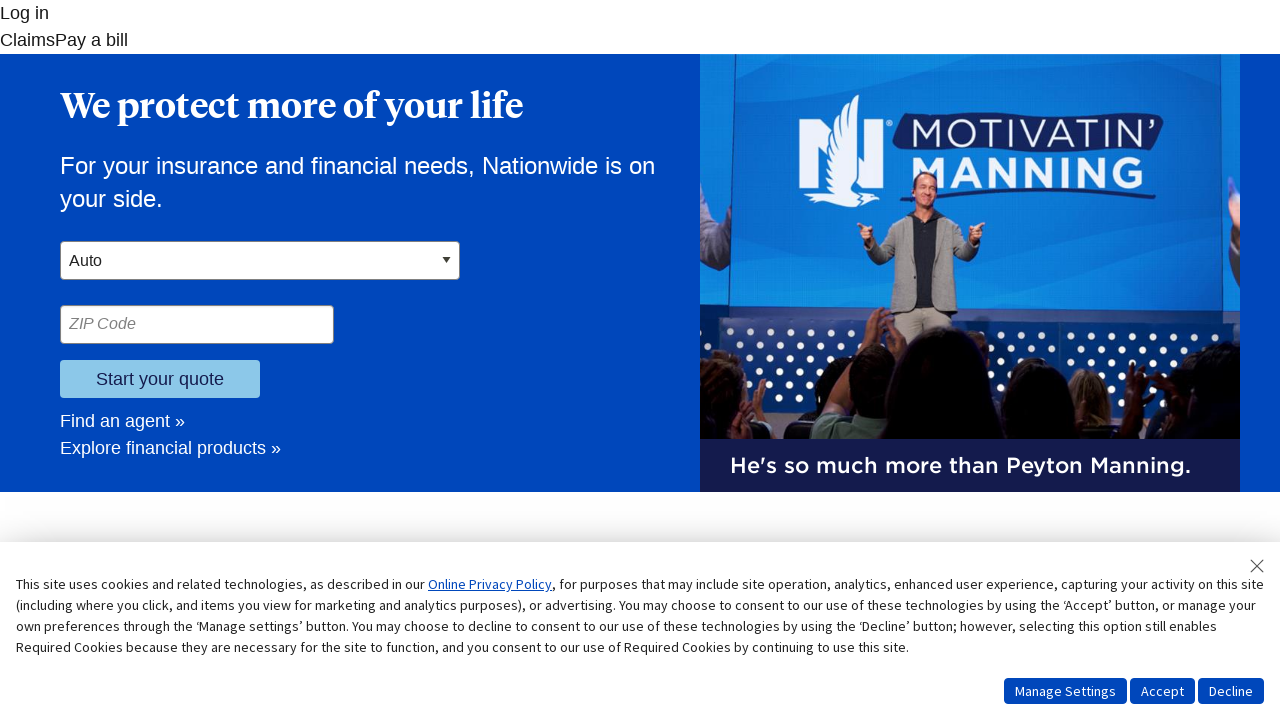

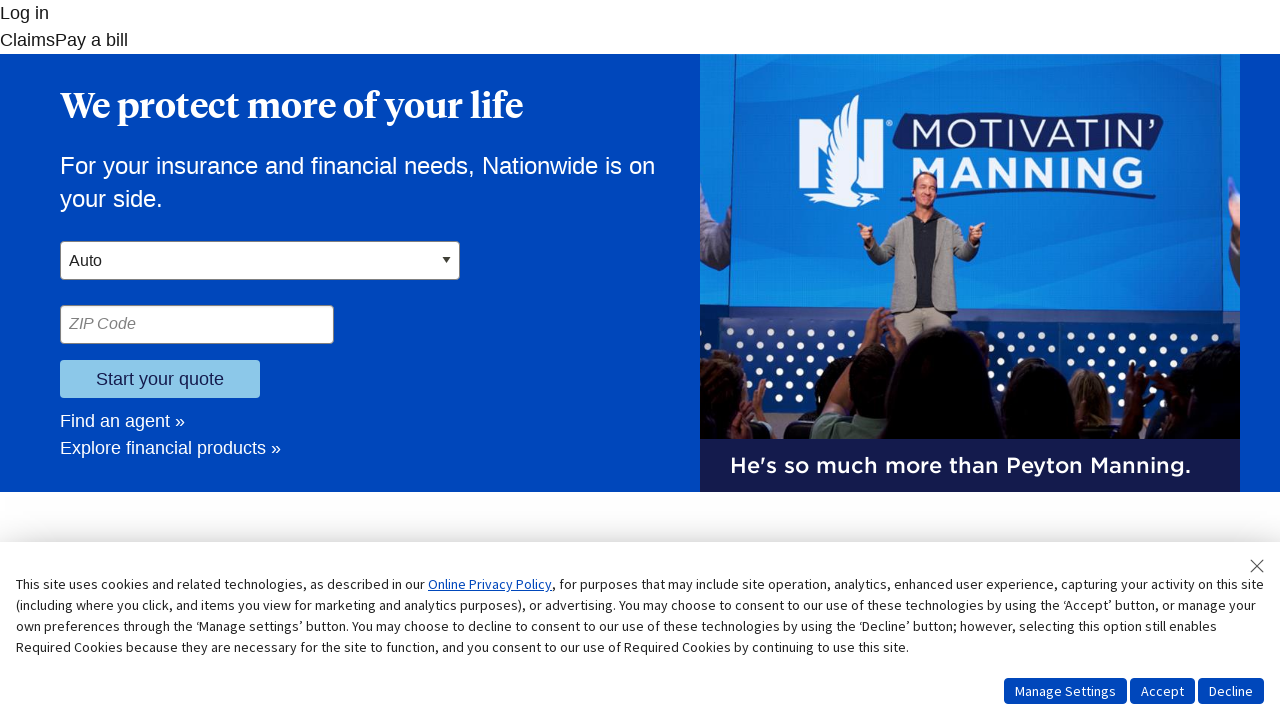